Tests checkbox functionality by verifying initial states and toggling checkboxes to change their selection

Starting URL: https://the-internet.herokuapp.com/checkboxes

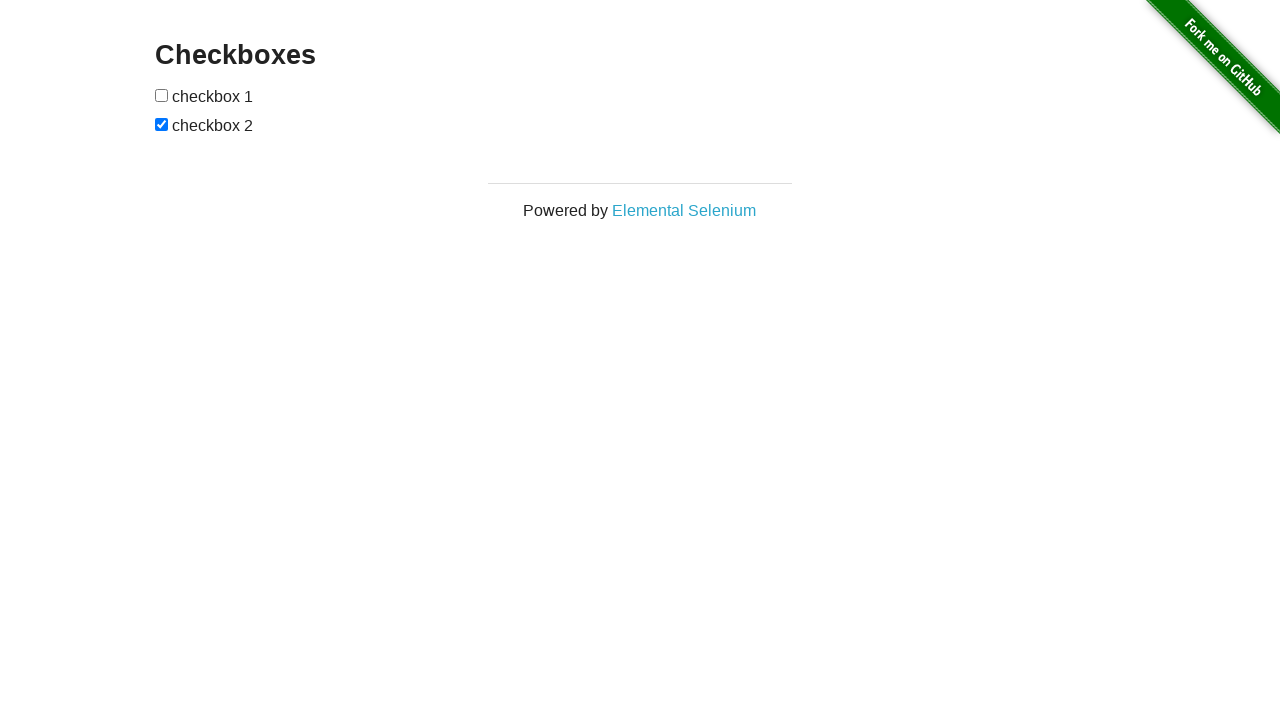

Navigated to checkbox test page
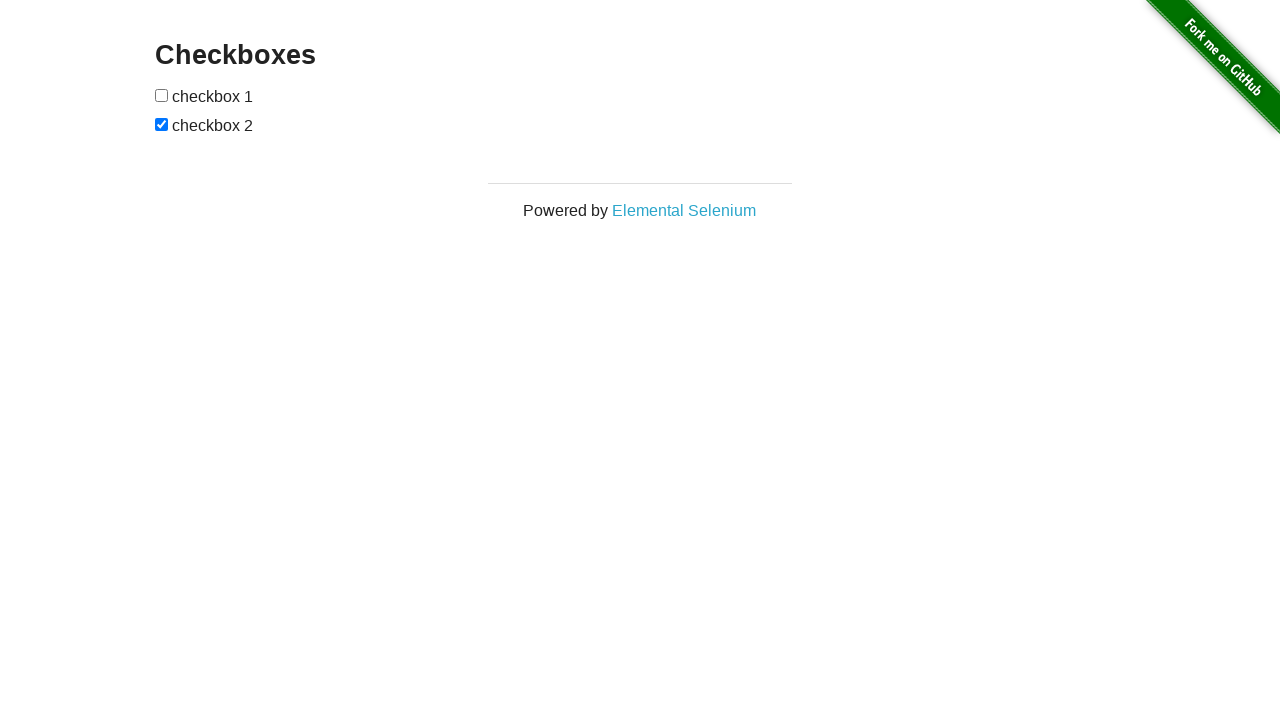

Located checkbox 1
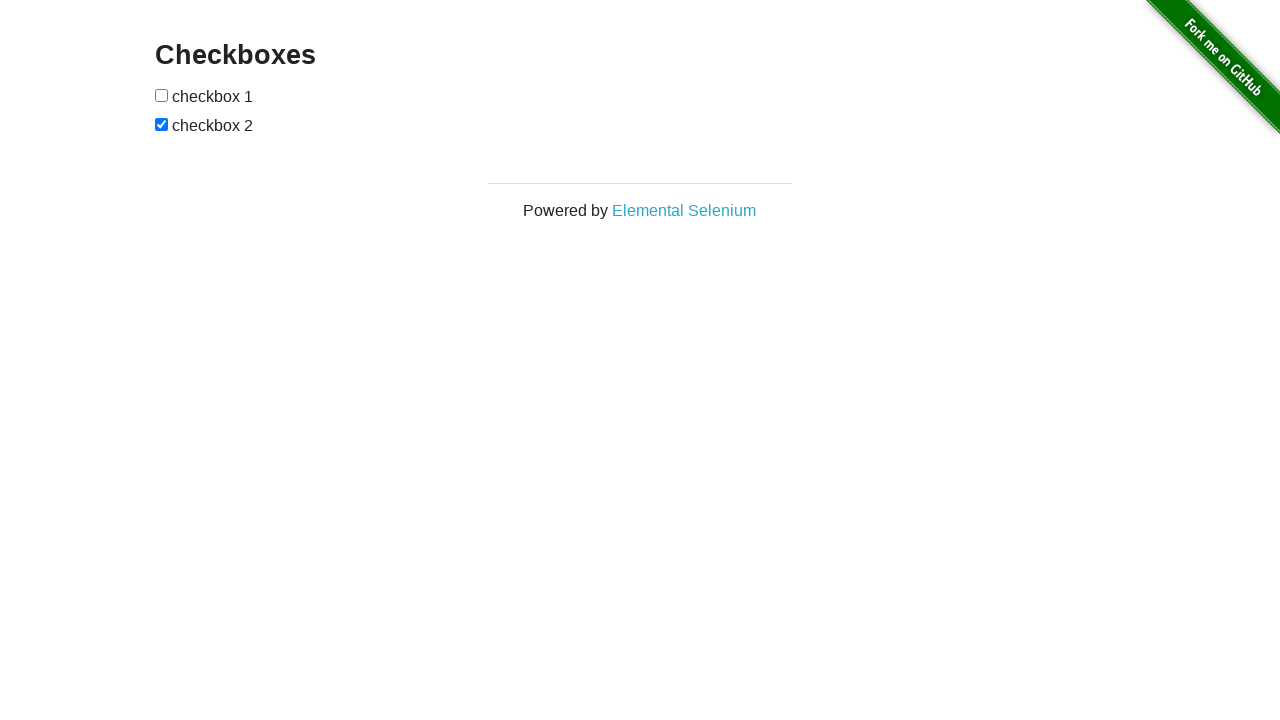

Located checkbox 2
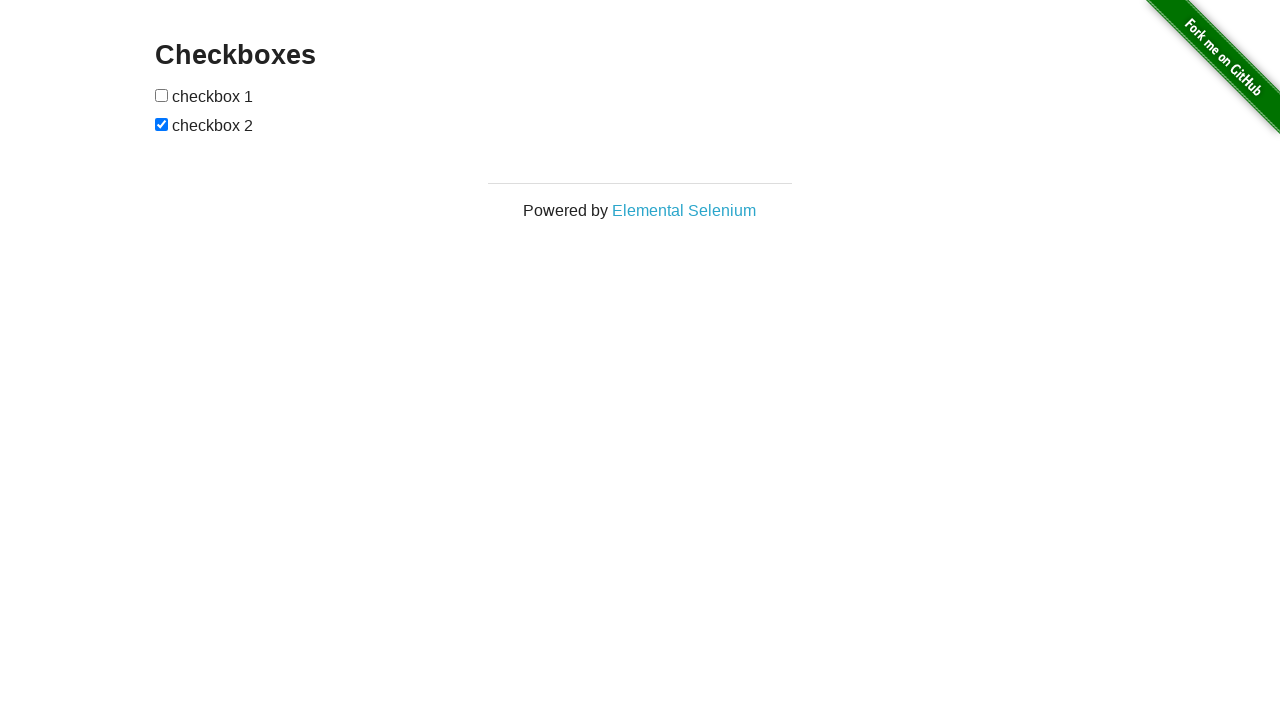

Verified checkbox 2 is initially selected
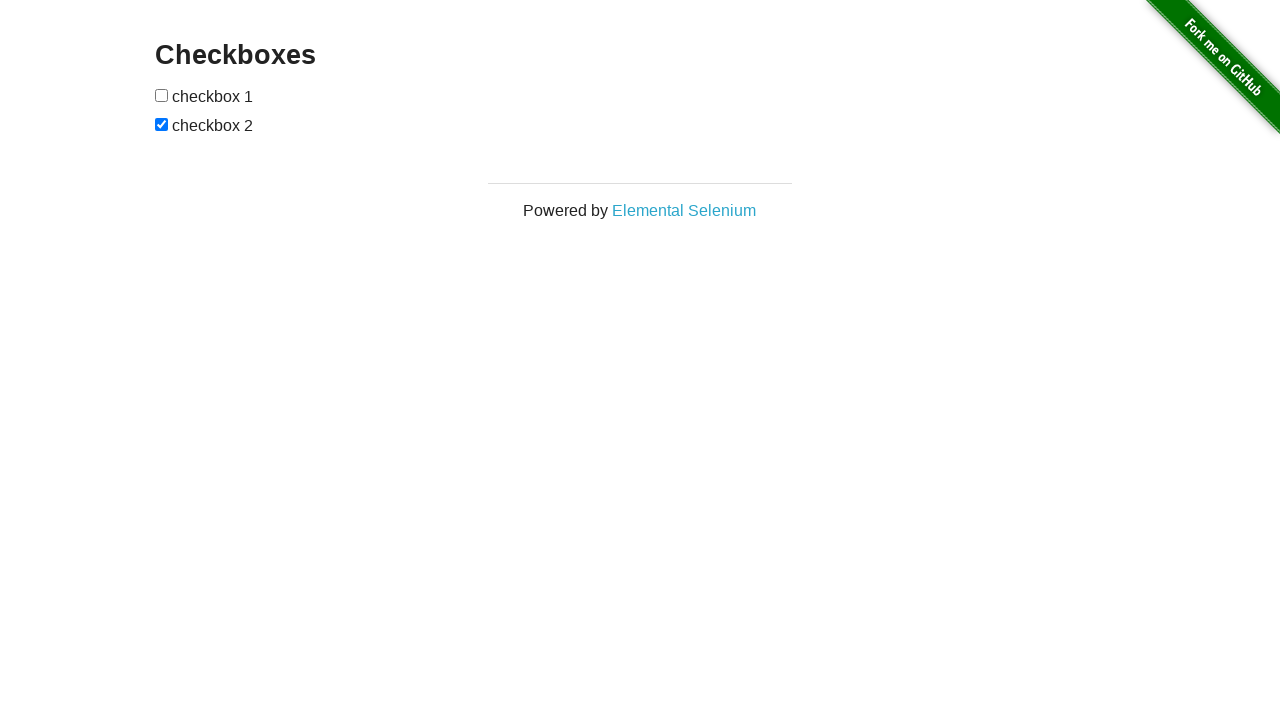

Verified checkbox 1 is initially not selected
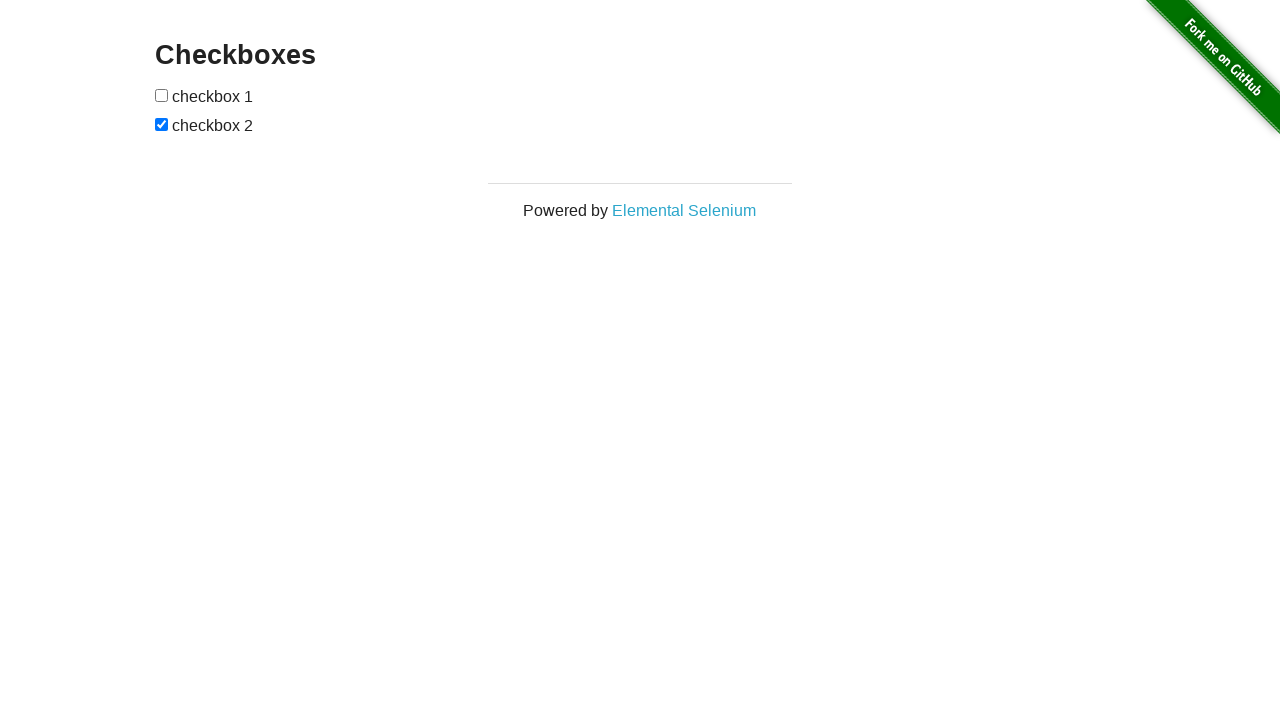

Clicked checkbox 1 to toggle it at (162, 95) on xpath=//form[@id='checkboxes']/input[1]
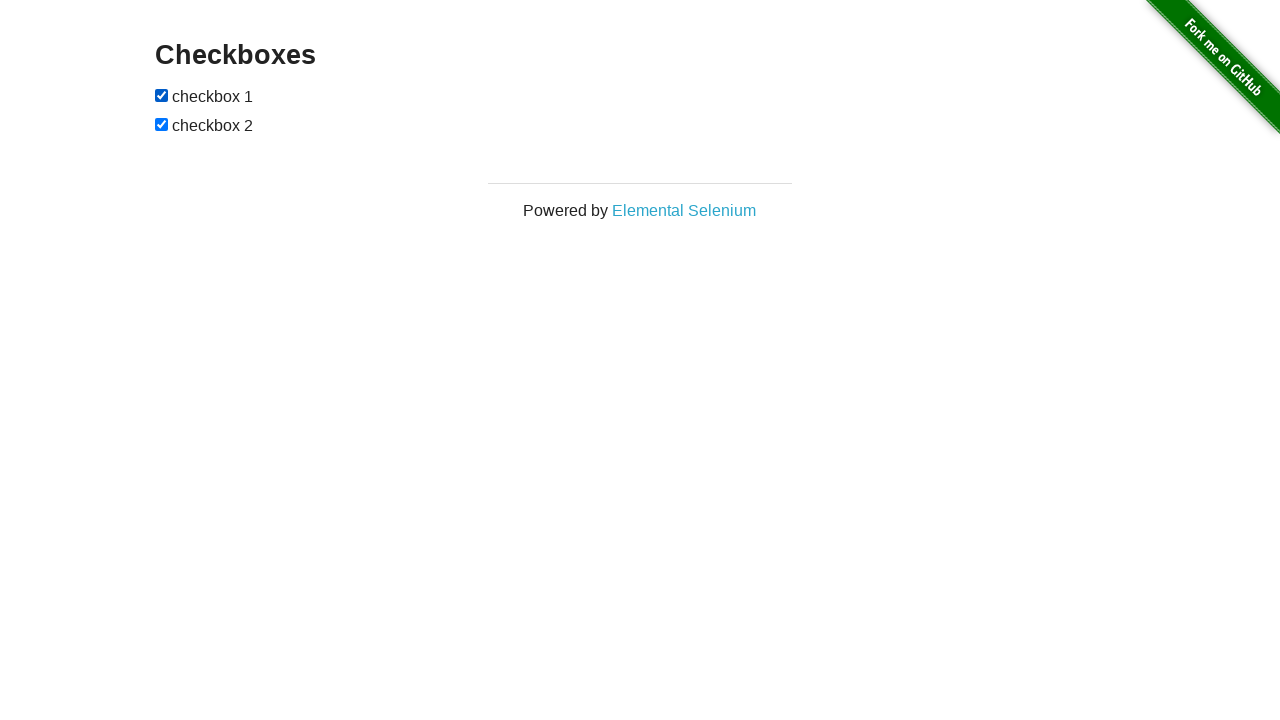

Clicked checkbox 2 to toggle it at (162, 124) on xpath=//form[@id='checkboxes']/input[2]
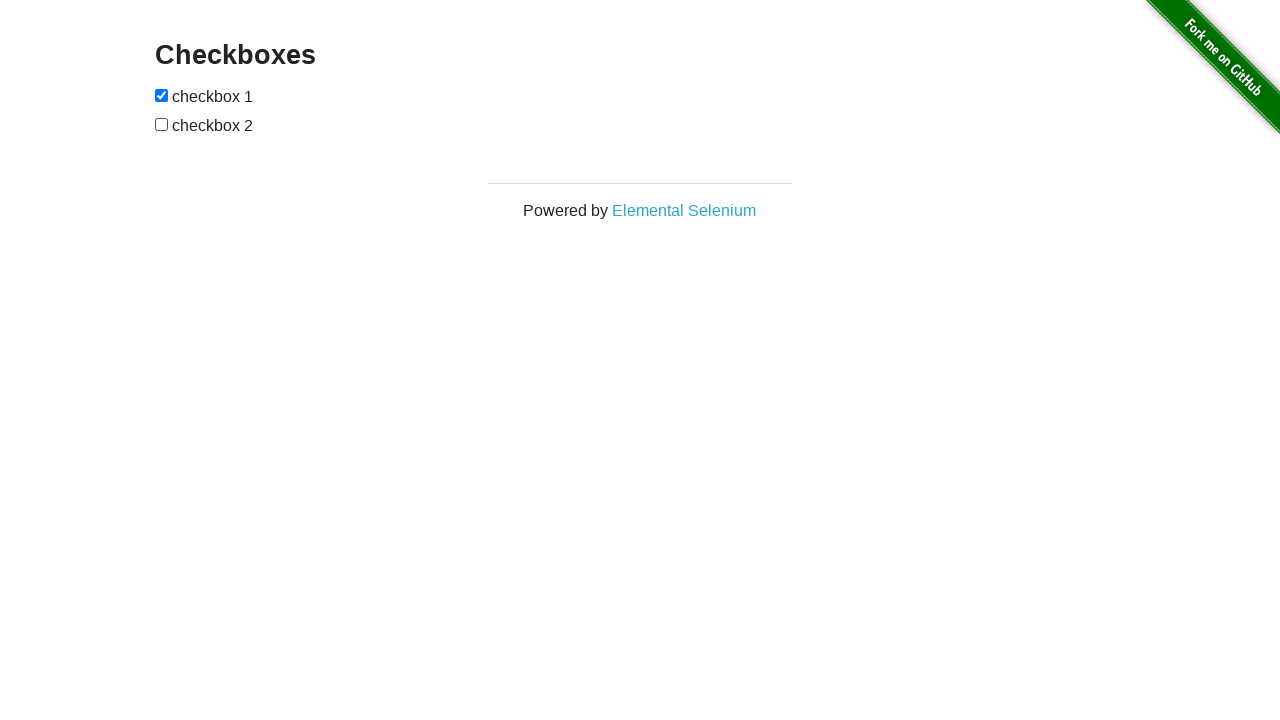

Verified checkbox 1 is now selected after toggle
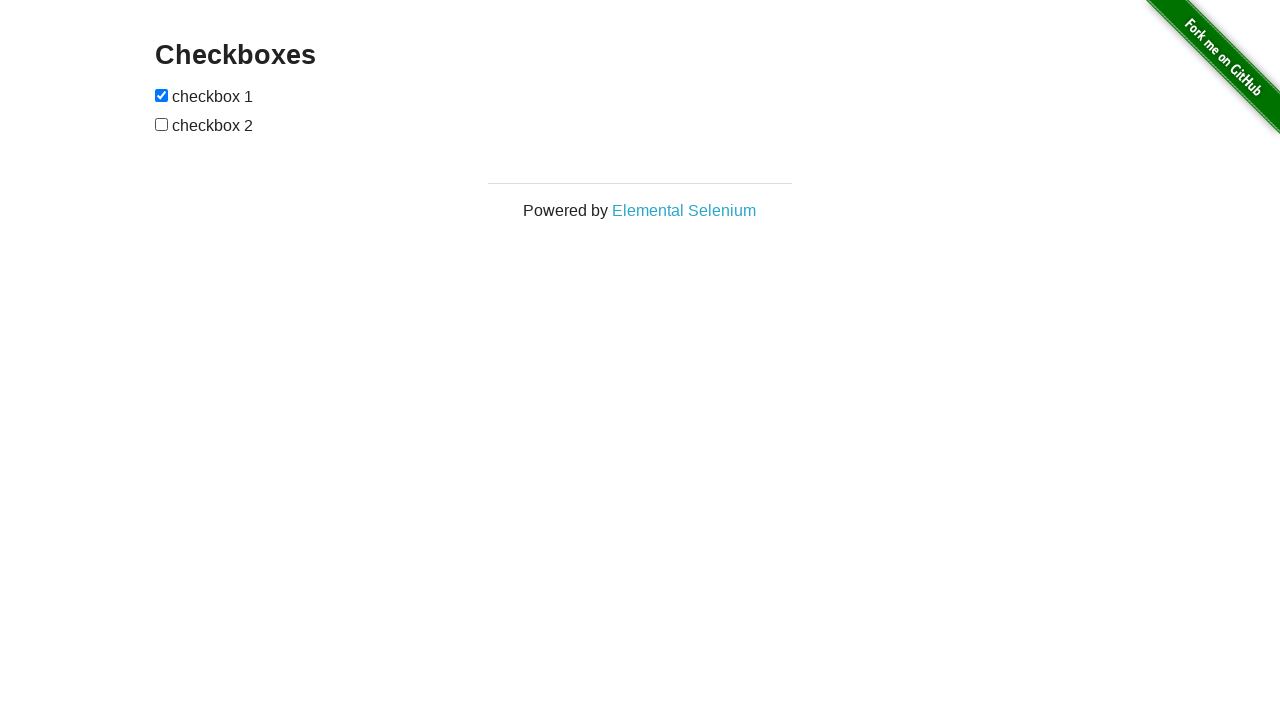

Verified checkbox 2 is now not selected after toggle
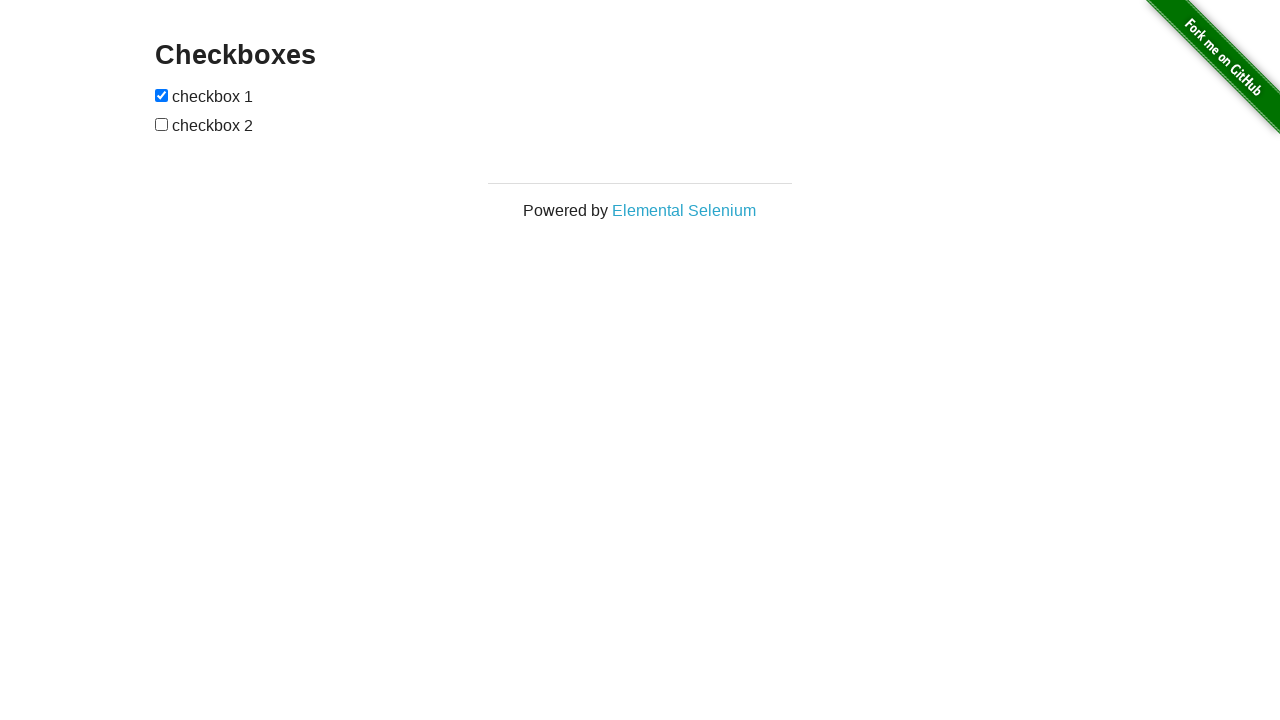

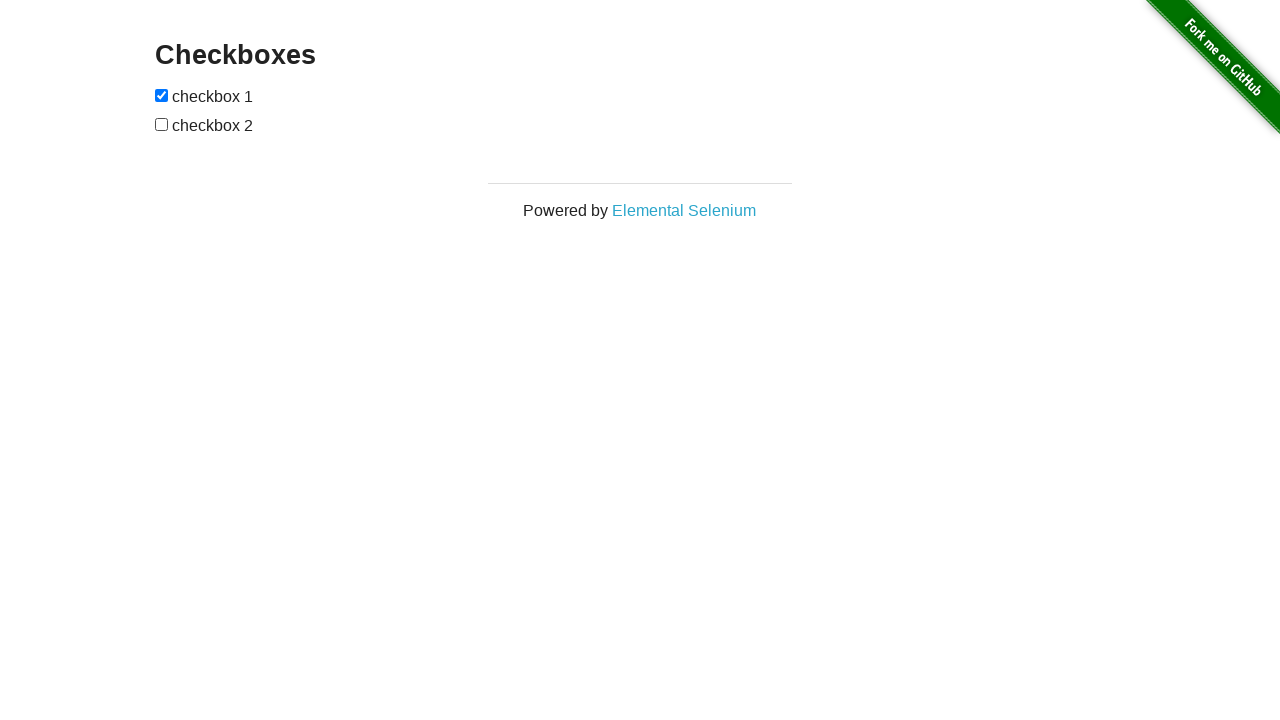